Tests navigation to the Products page by clicking the Products link in the navigation menu and verifies that the products list is displayed.

Starting URL: https://automationexercise.com/

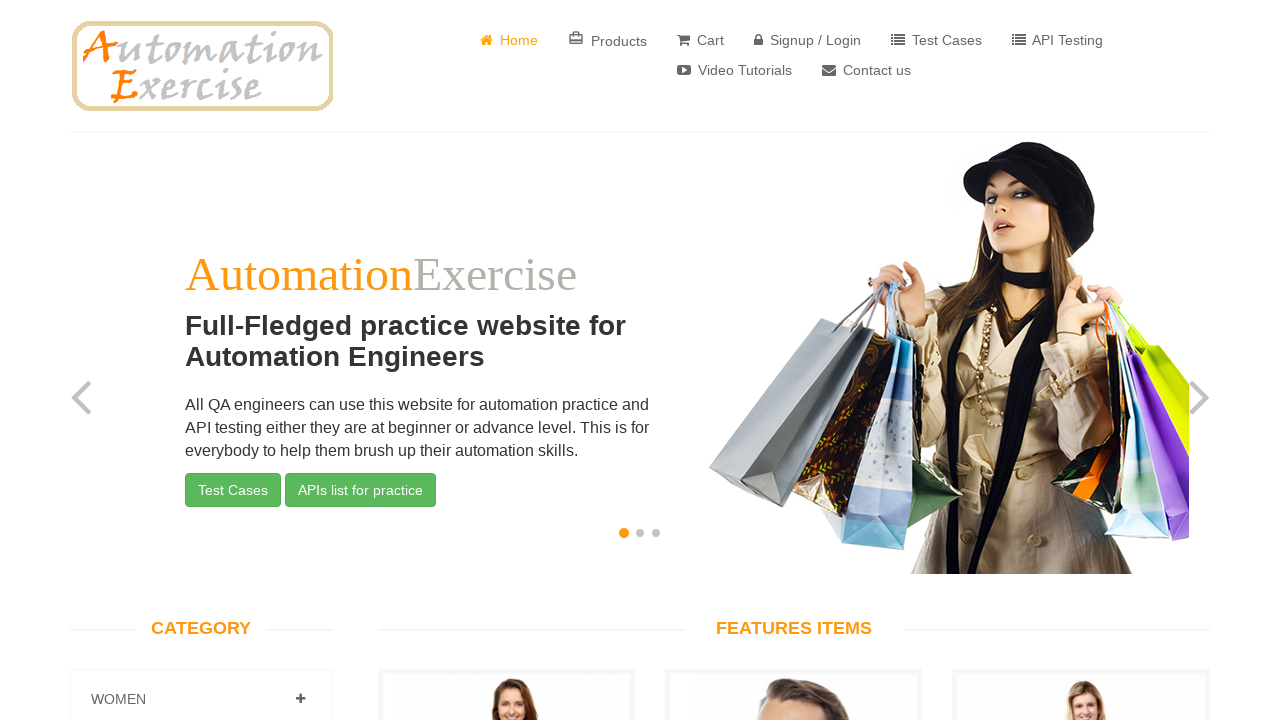

Clicked Products link in navigation menu at (608, 40) on a[href='/products']
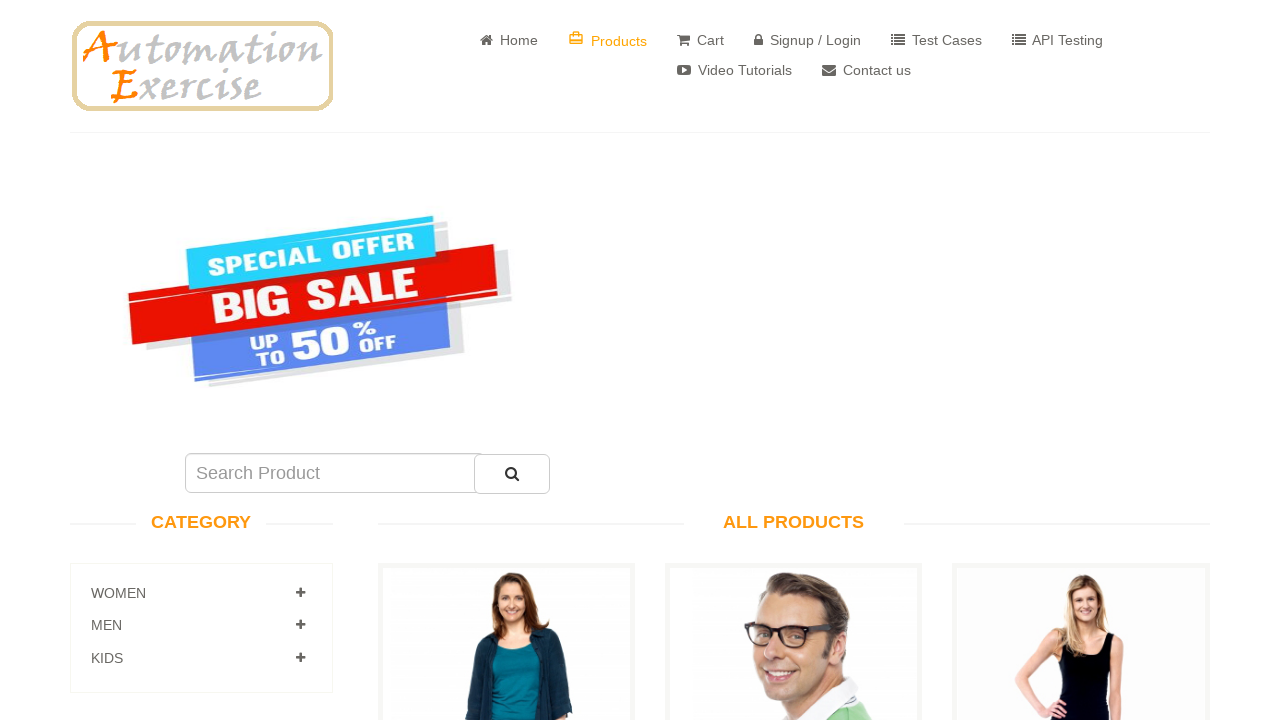

Navigated to Products page
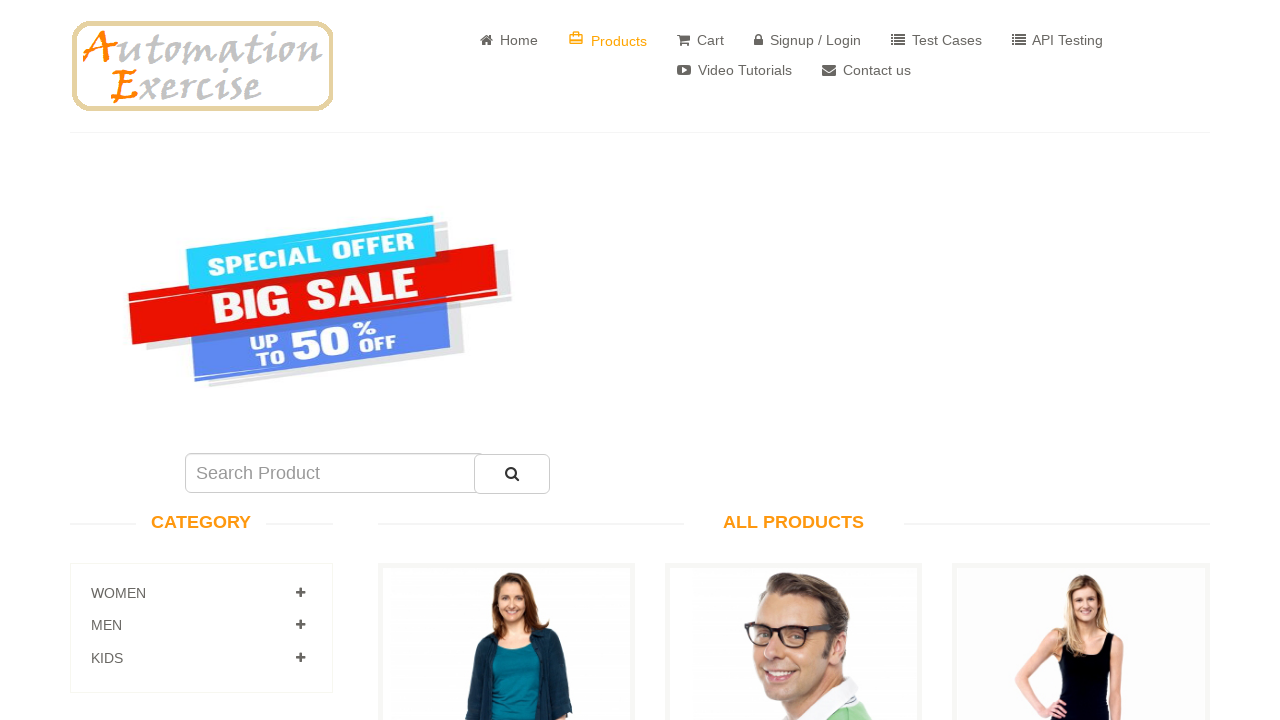

Products list is displayed and visible
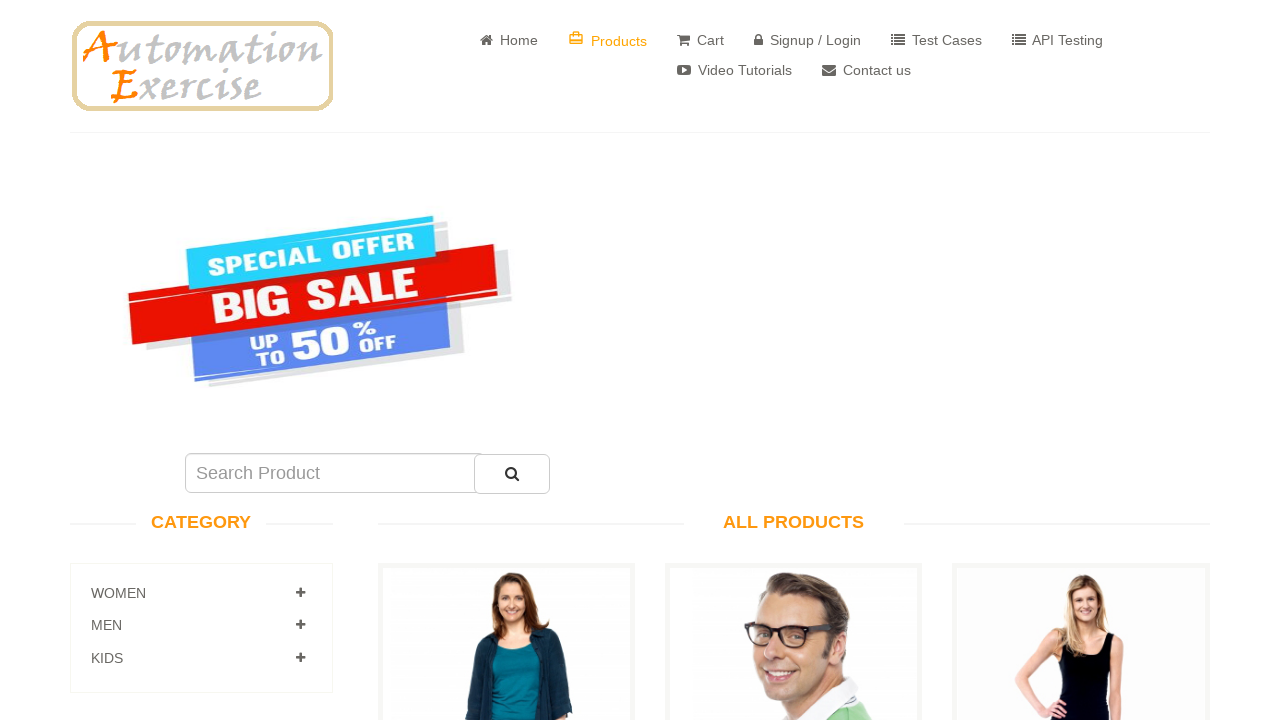

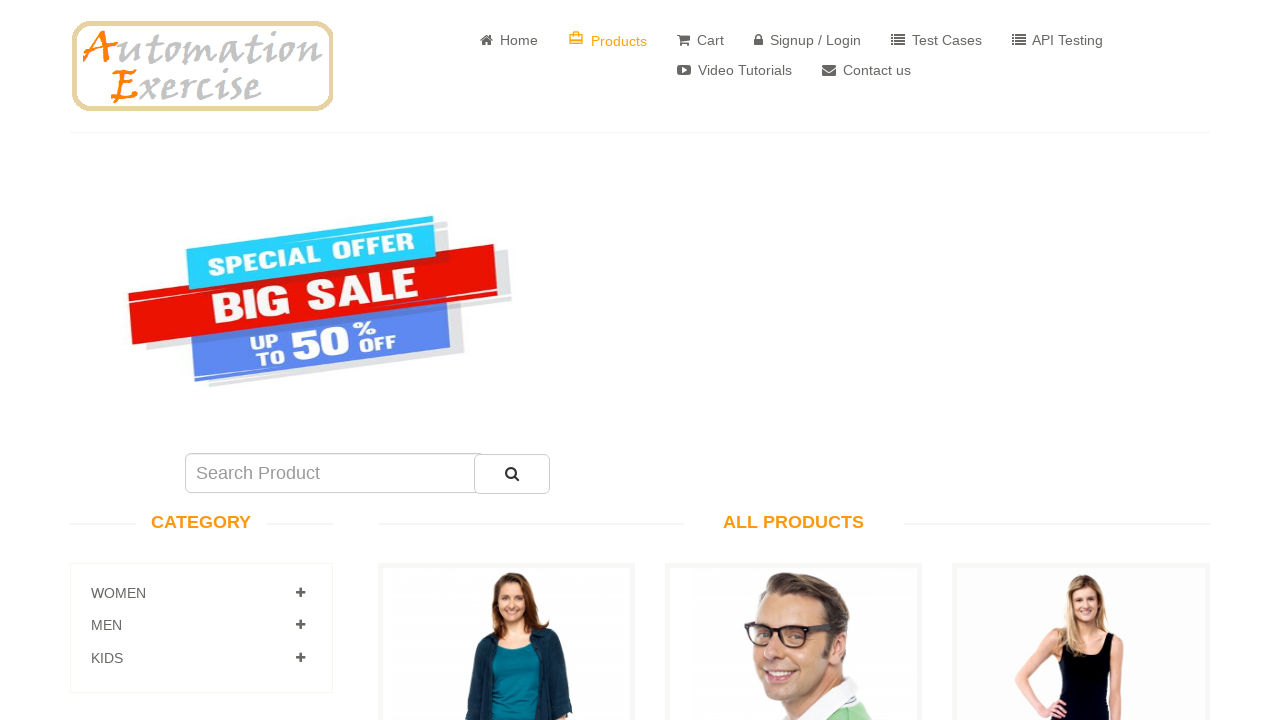